Navigates to OrangeHRM demo site and verifies that the company logo is displayed on the homepage

Starting URL: https://opensource-demo.orangehrmlive.com/

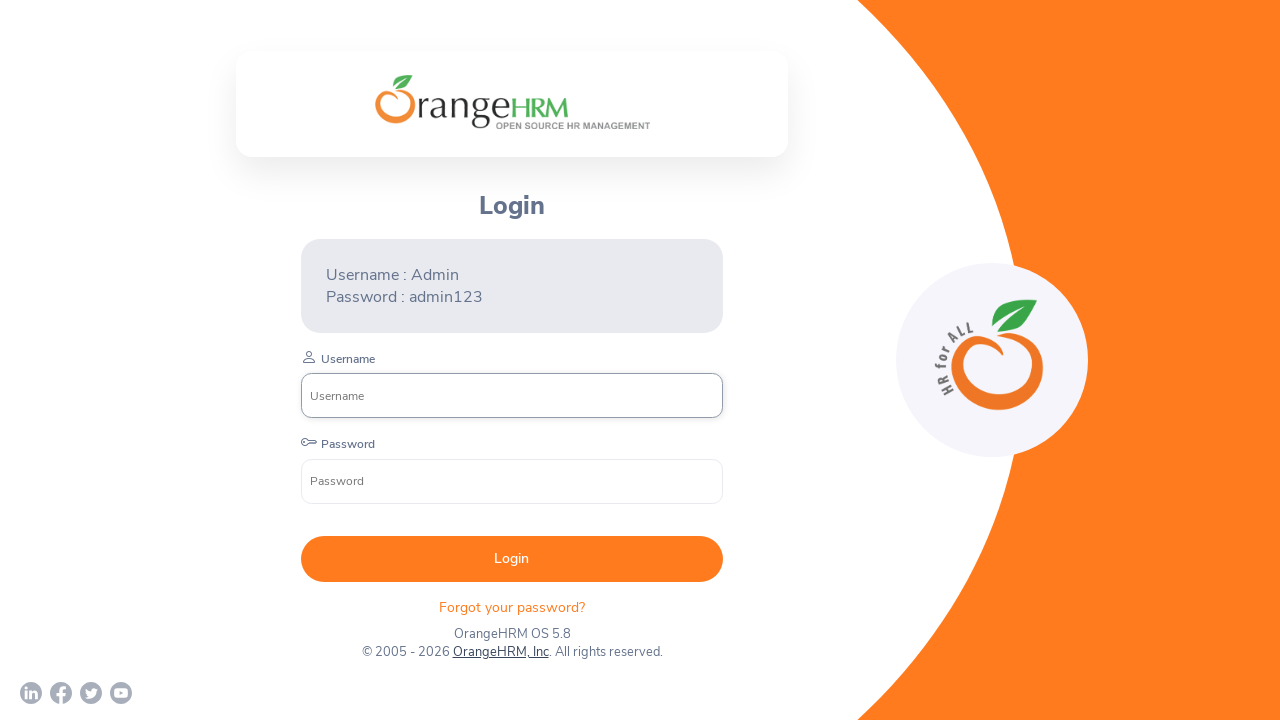

Navigated to OrangeHRM demo site homepage
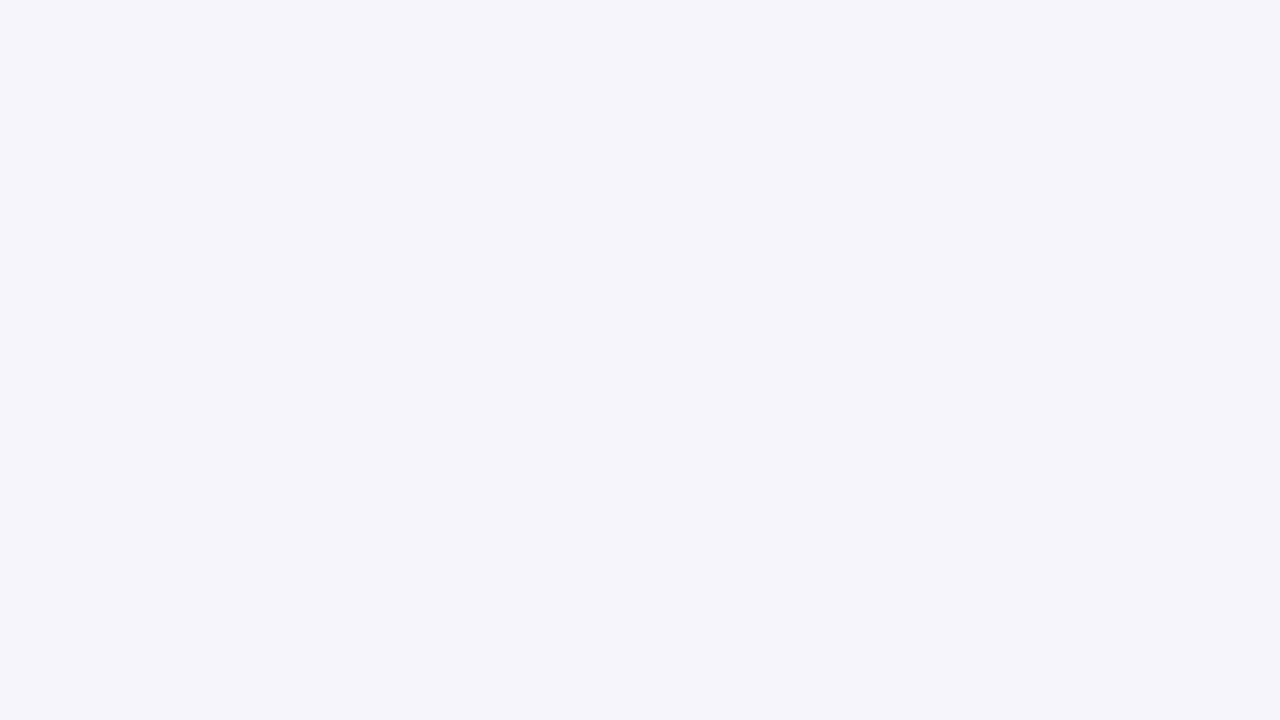

Waited for company logo to be visible
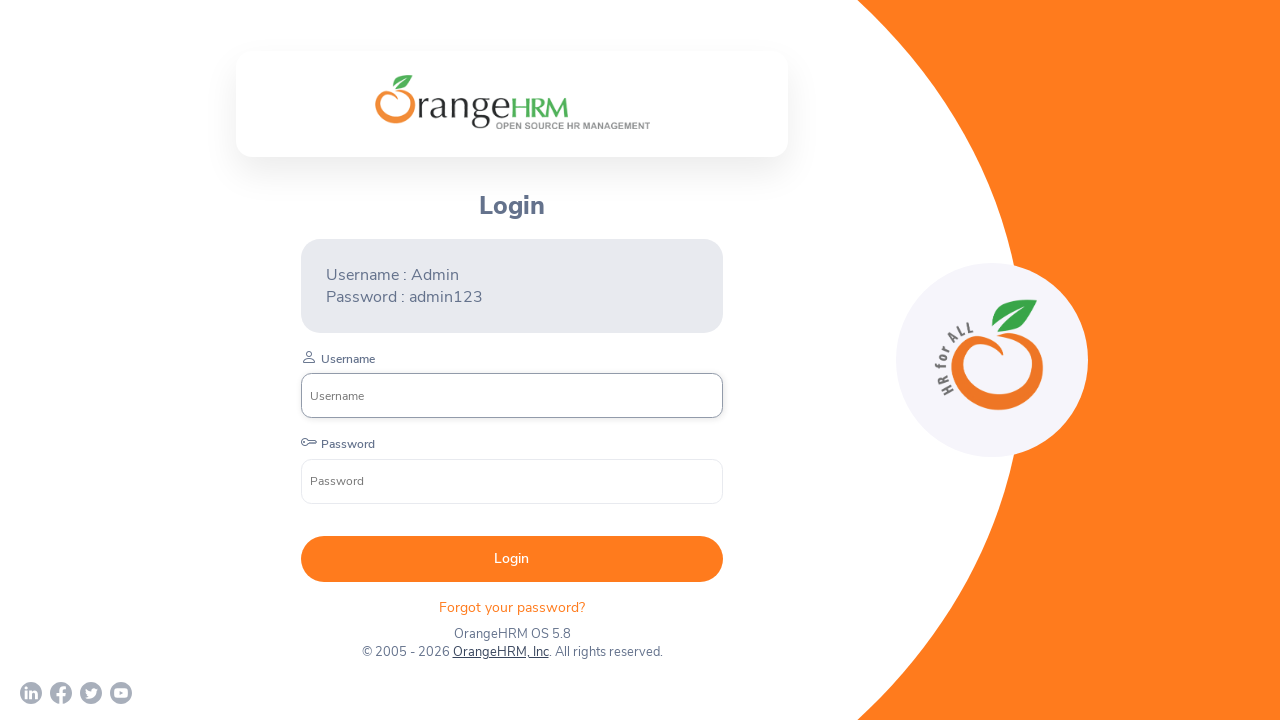

Verified that company logo is displayed on the homepage
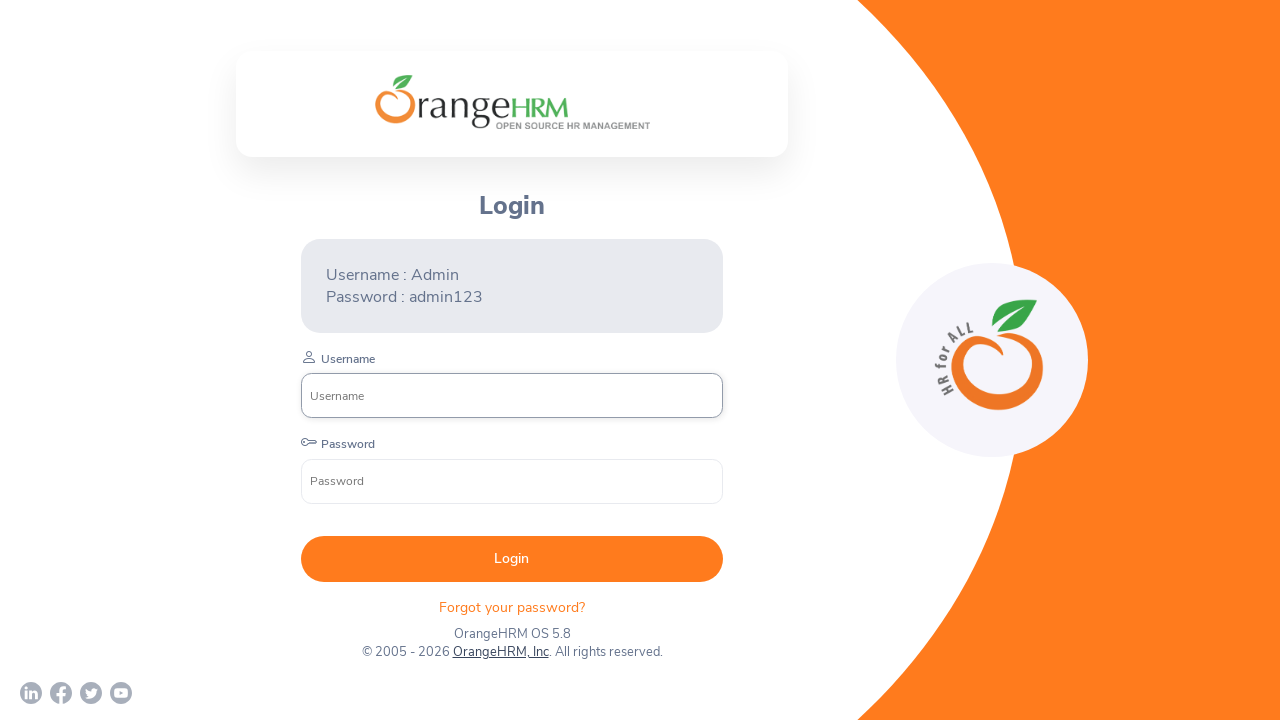

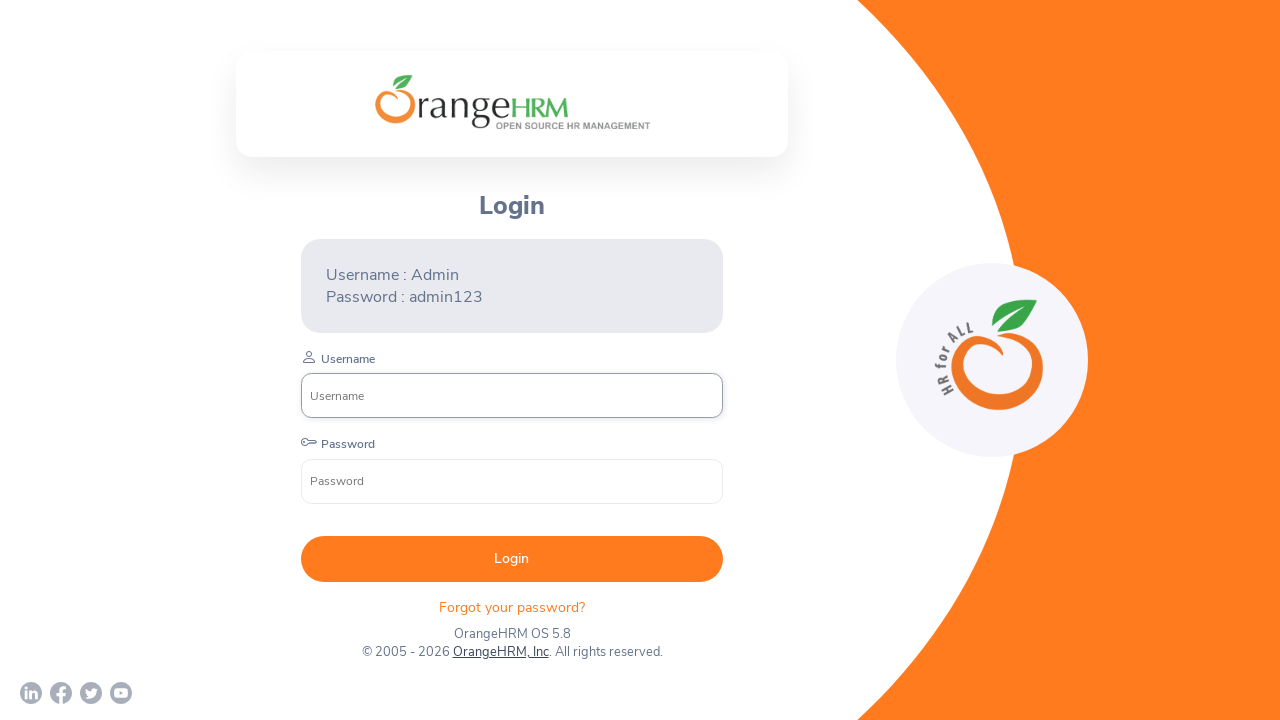